Tests editing a todo item by double-clicking, filling new text, and pressing Enter to save.

Starting URL: https://demo.playwright.dev/todomvc

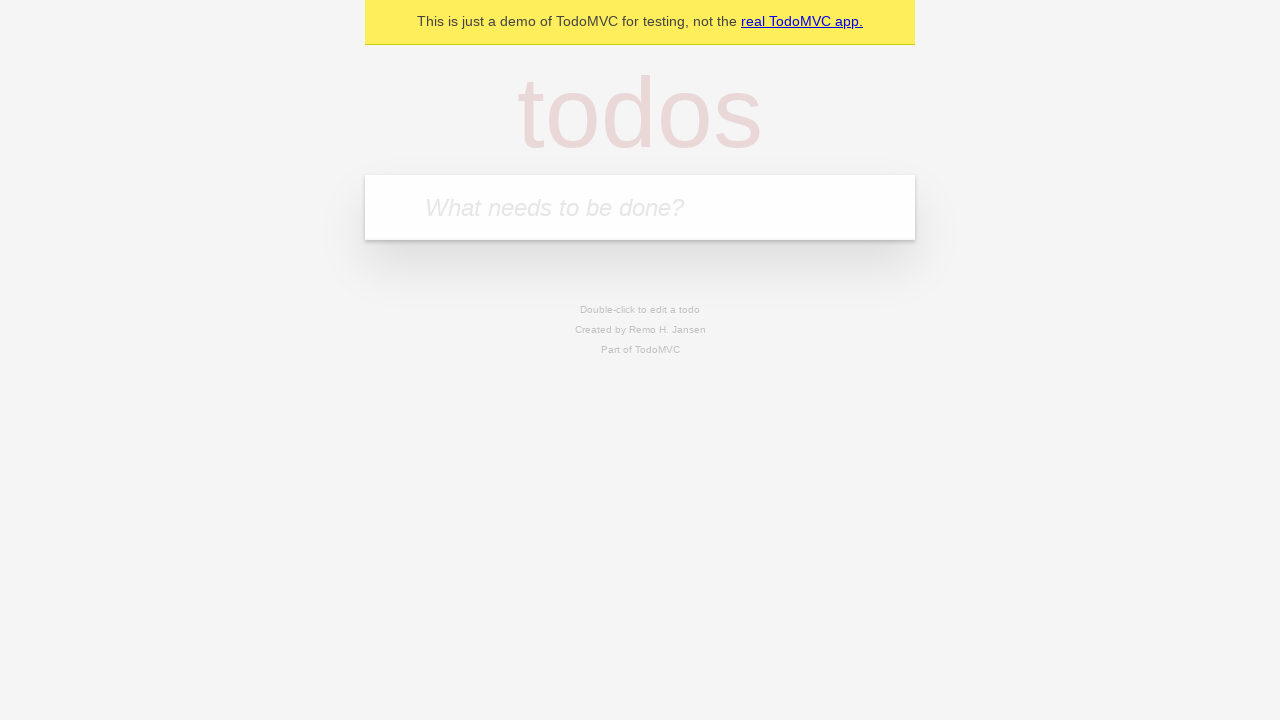

Filled todo input with 'buy some cheese' on internal:attr=[placeholder="What needs to be done?"i]
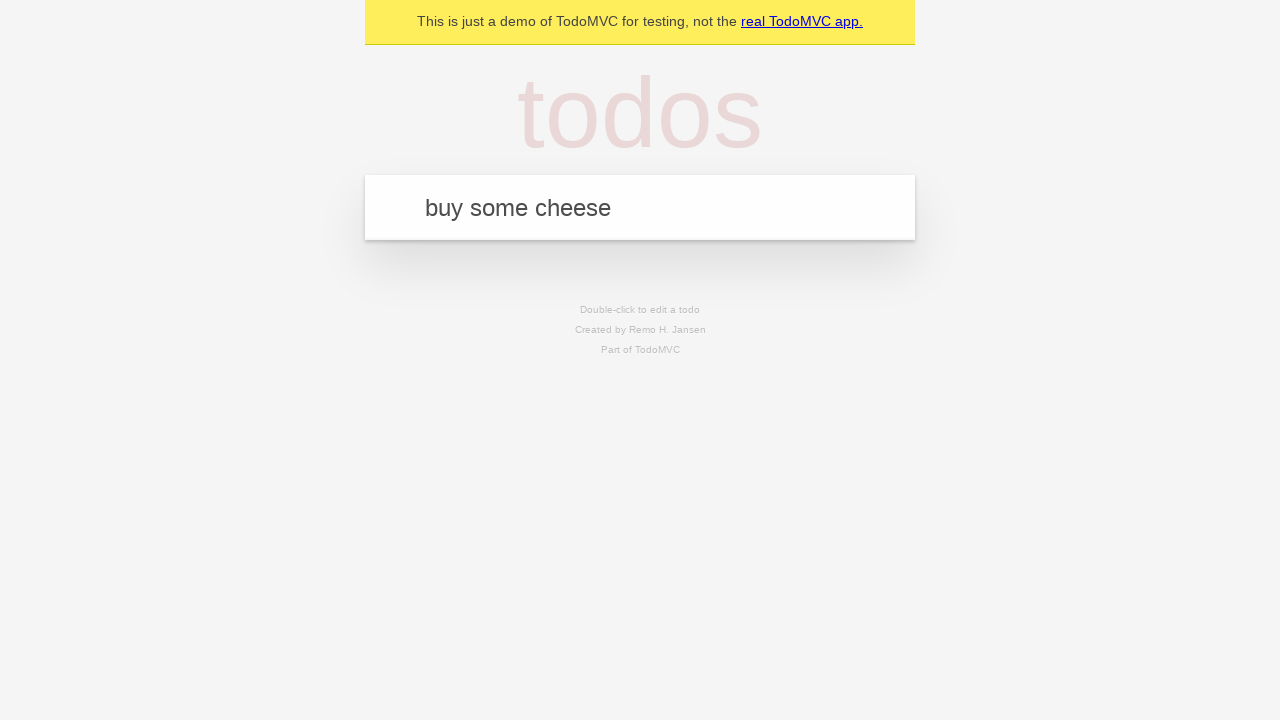

Pressed Enter to create first todo 'buy some cheese' on internal:attr=[placeholder="What needs to be done?"i]
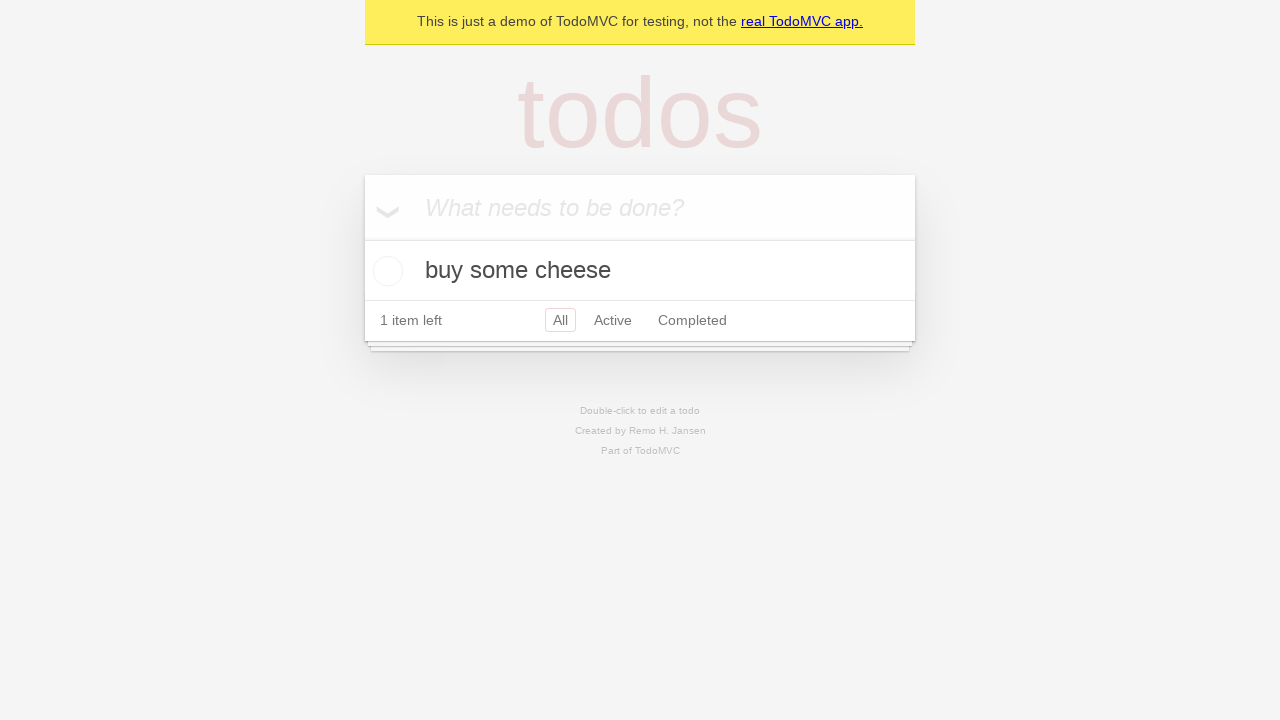

Filled todo input with 'feed the cat' on internal:attr=[placeholder="What needs to be done?"i]
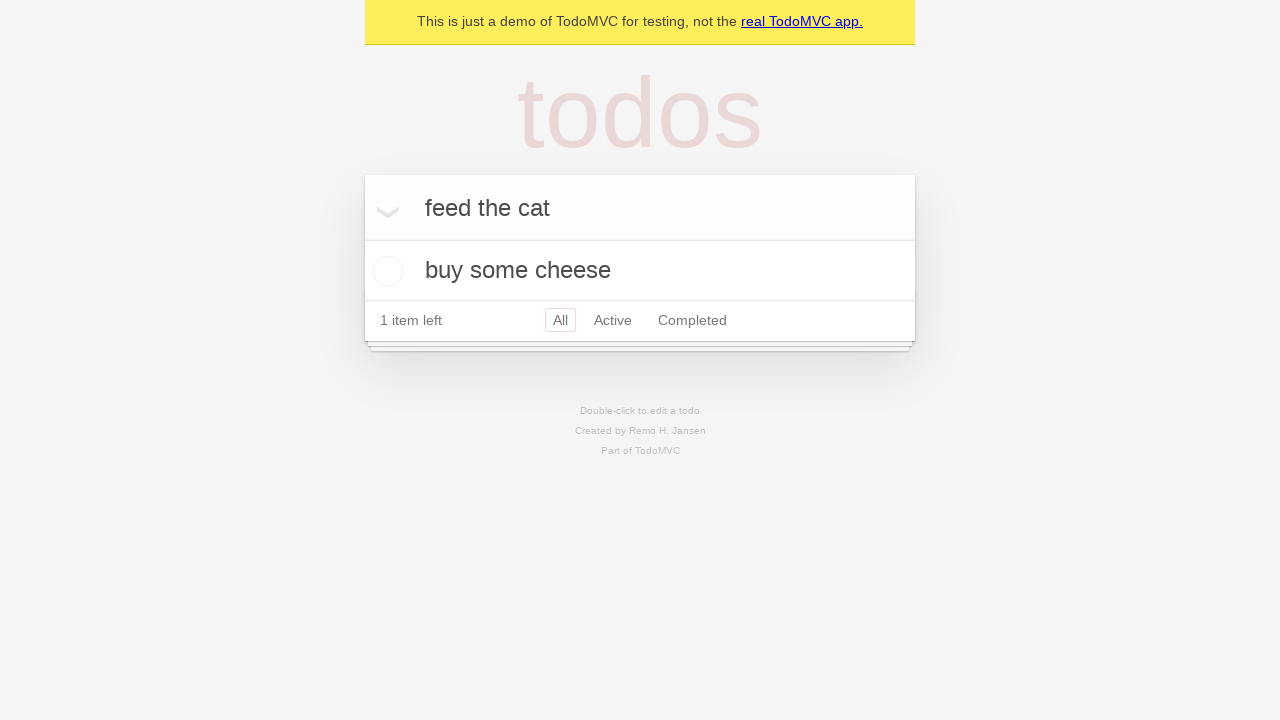

Pressed Enter to create second todo 'feed the cat' on internal:attr=[placeholder="What needs to be done?"i]
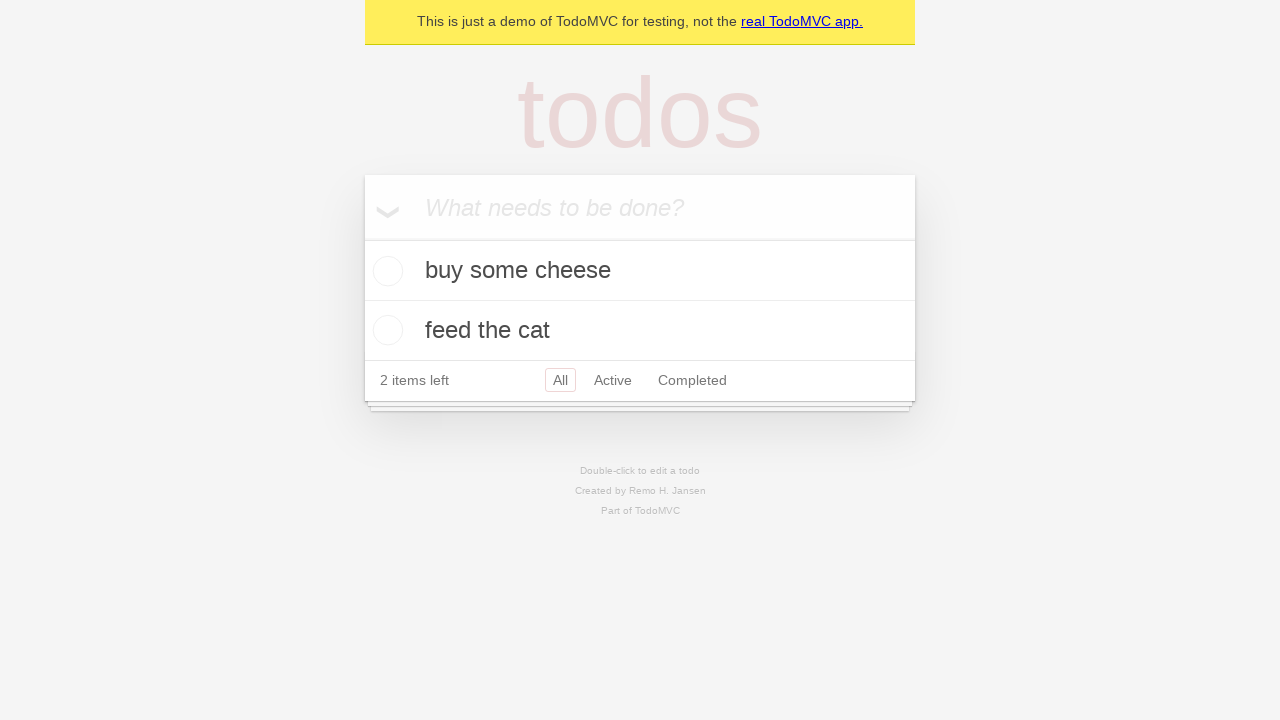

Filled todo input with 'book a doctors appointment' on internal:attr=[placeholder="What needs to be done?"i]
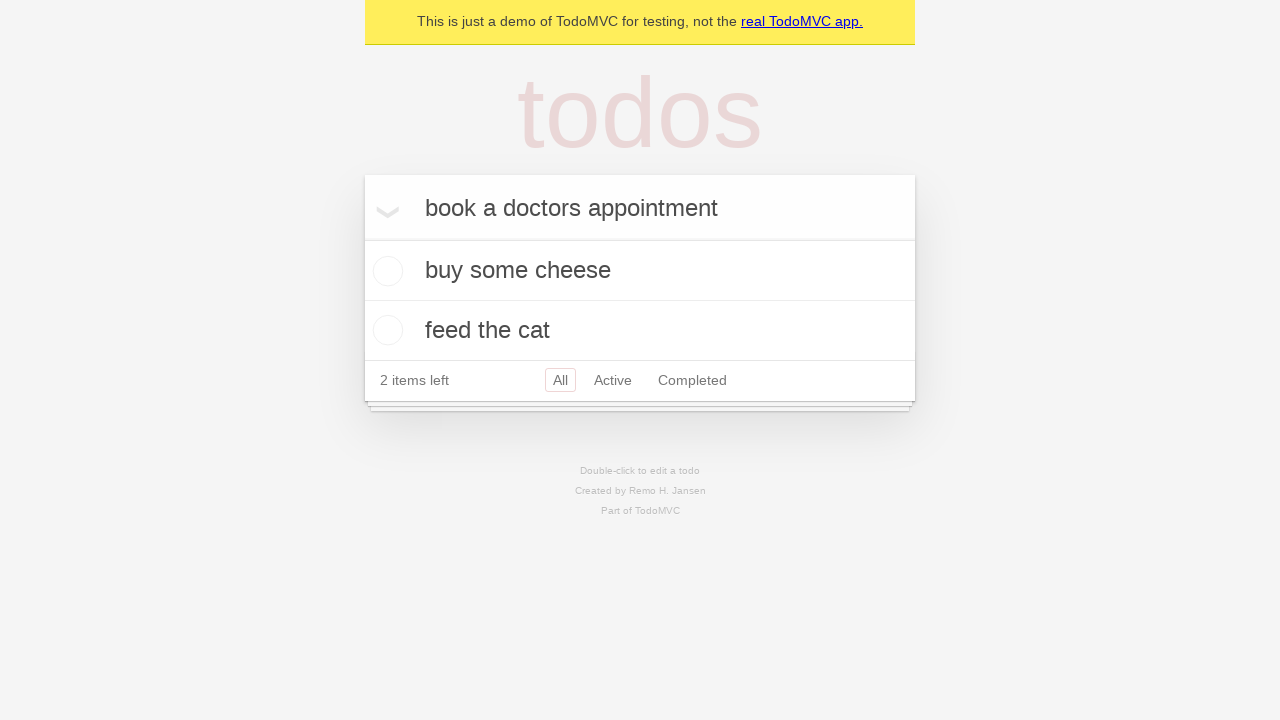

Pressed Enter to create third todo 'book a doctors appointment' on internal:attr=[placeholder="What needs to be done?"i]
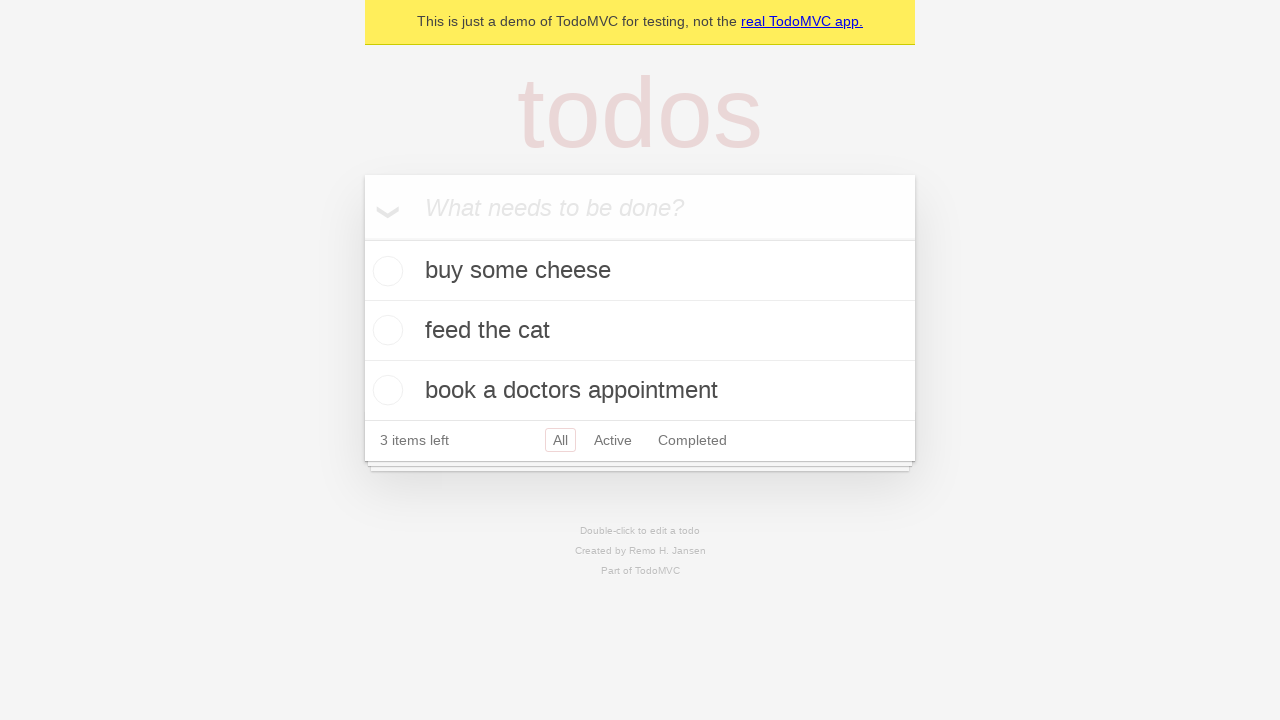

Double-clicked second todo item to enter edit mode at (640, 331) on internal:testid=[data-testid="todo-item"s] >> nth=1
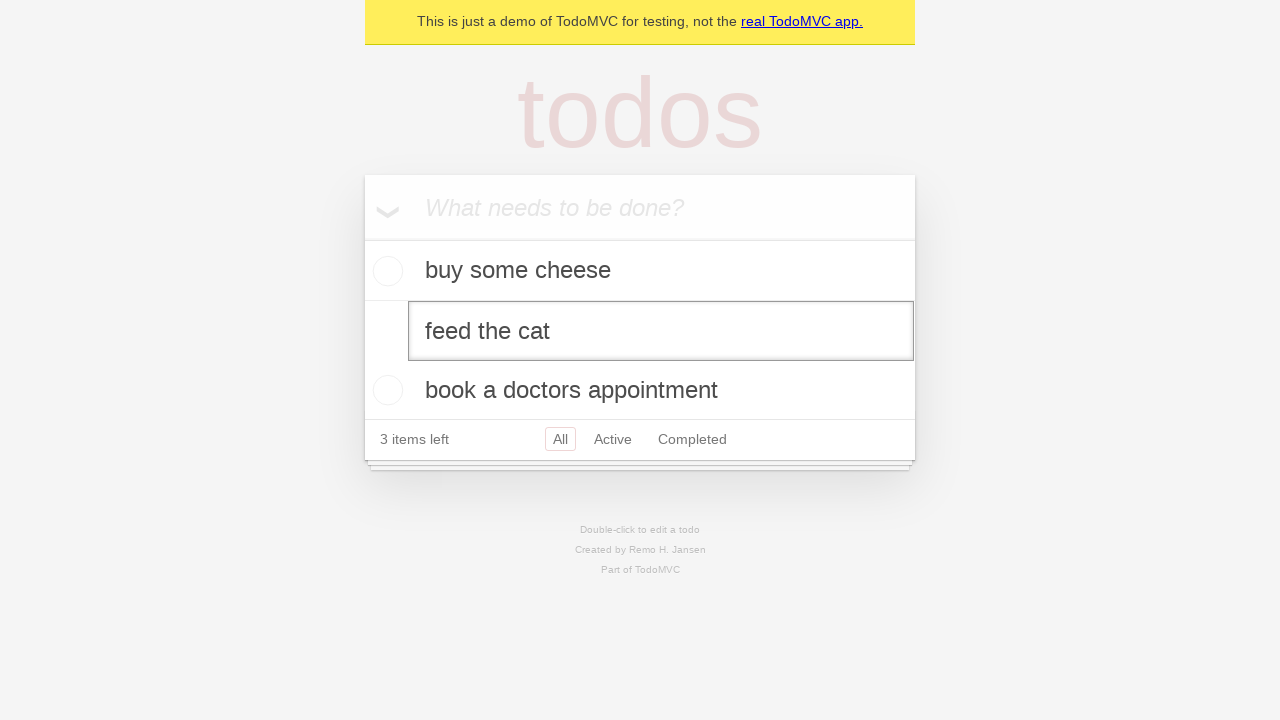

Filled edit field with new text 'buy some sausages' on internal:testid=[data-testid="todo-item"s] >> nth=1 >> internal:role=textbox[nam
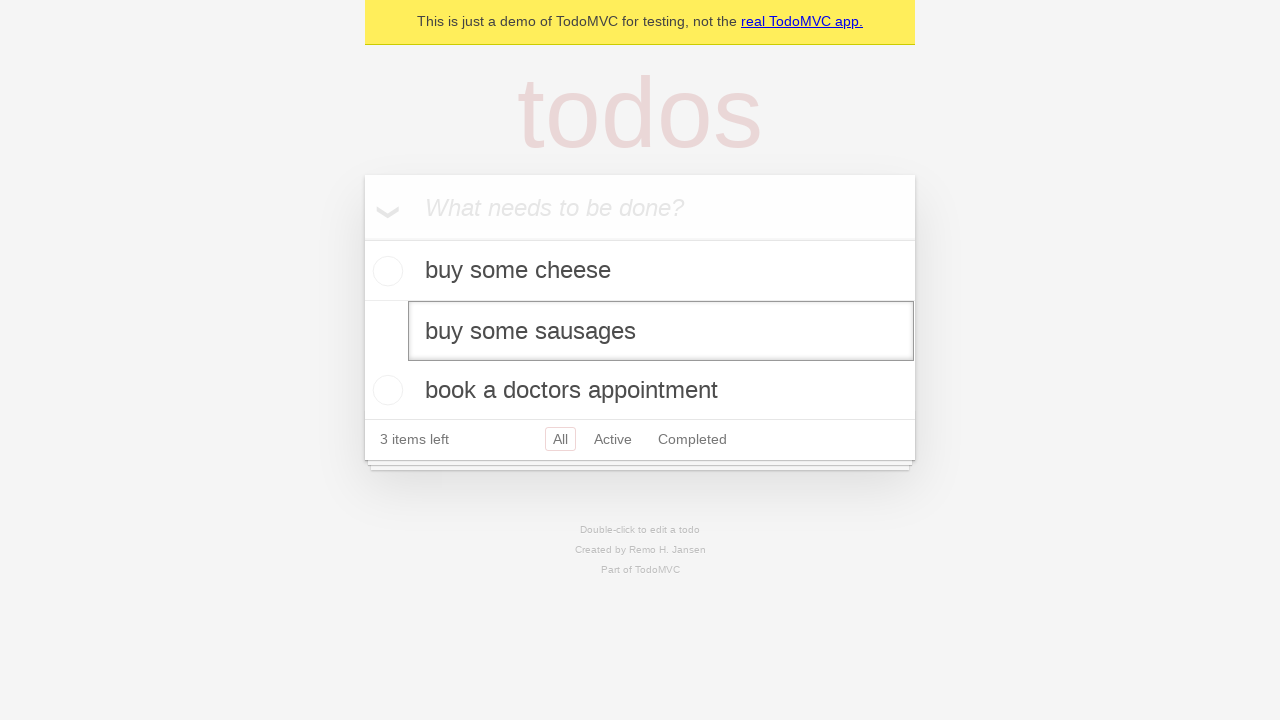

Pressed Enter to save edited todo item on internal:testid=[data-testid="todo-item"s] >> nth=1 >> internal:role=textbox[nam
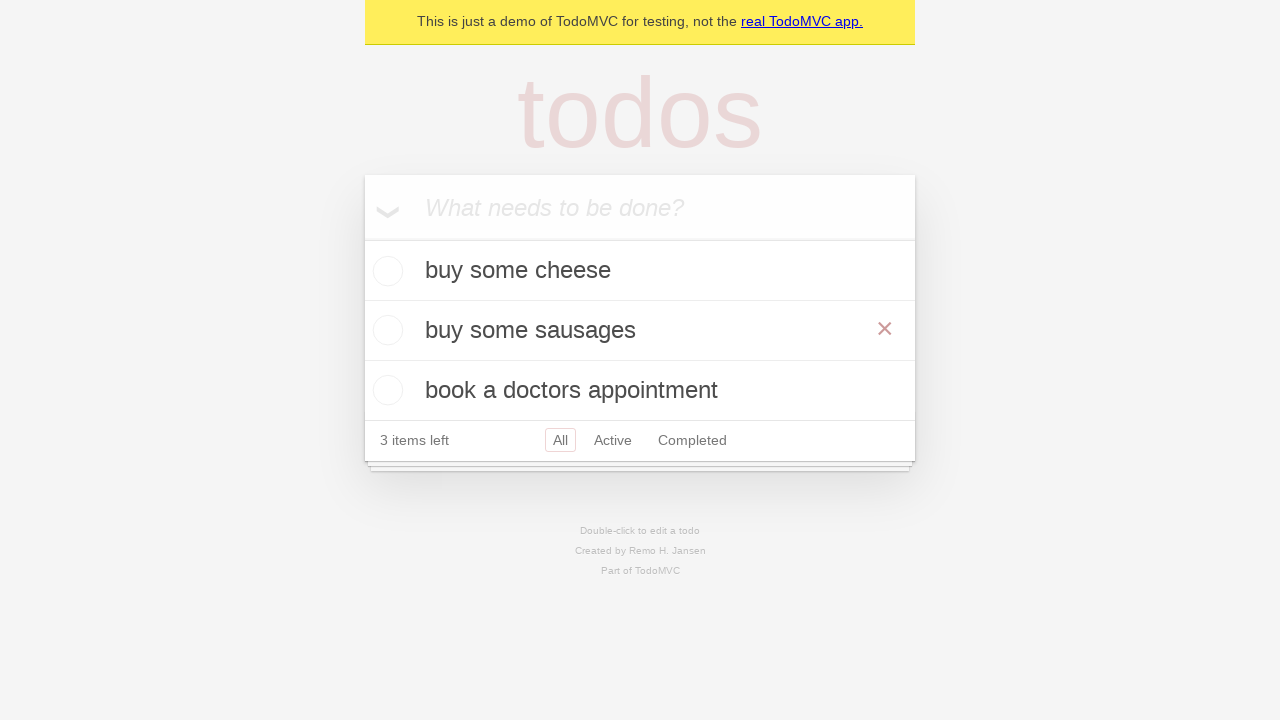

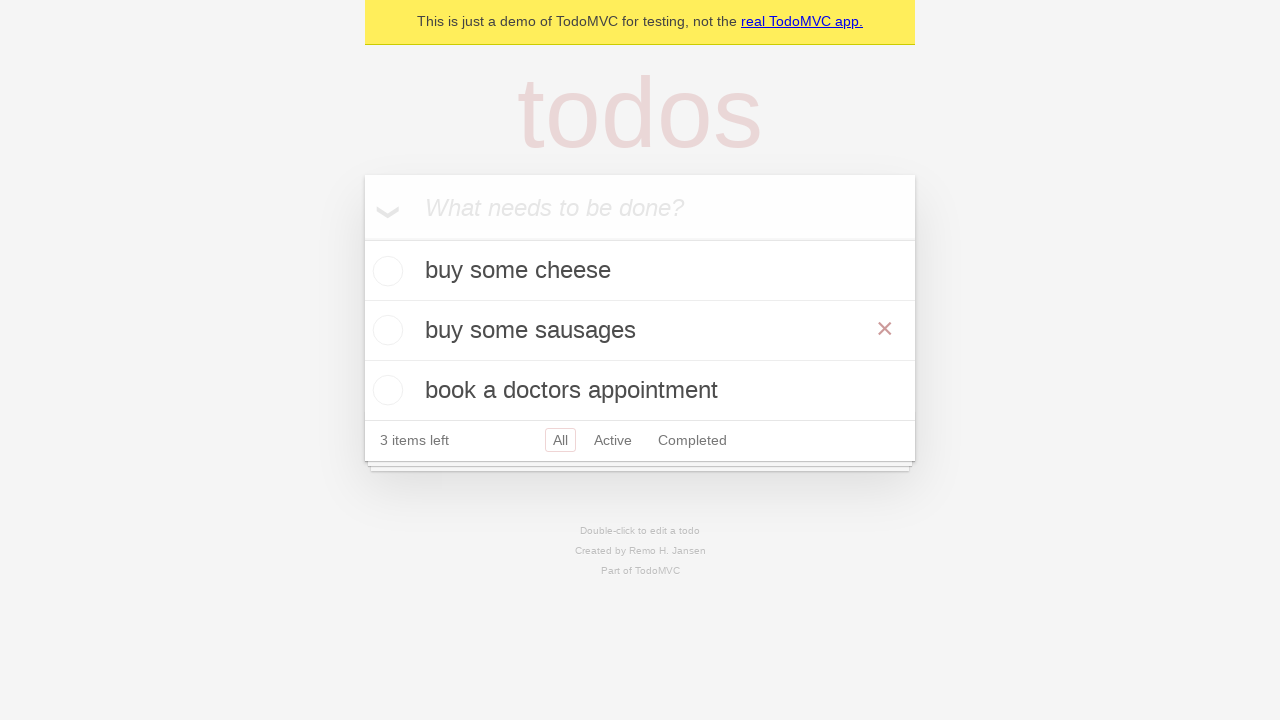